Tests that new todo items are appended to the bottom of the list by creating 3 items

Starting URL: https://demo.playwright.dev/todomvc

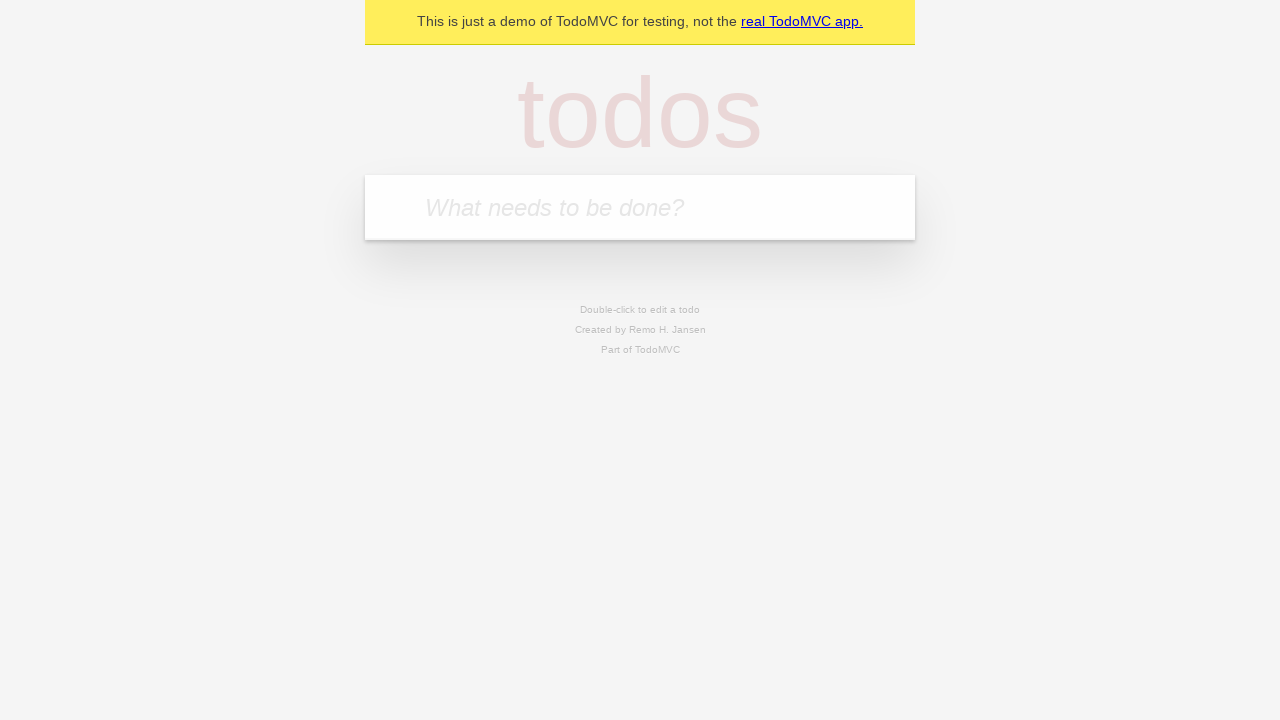

Located the todo input field
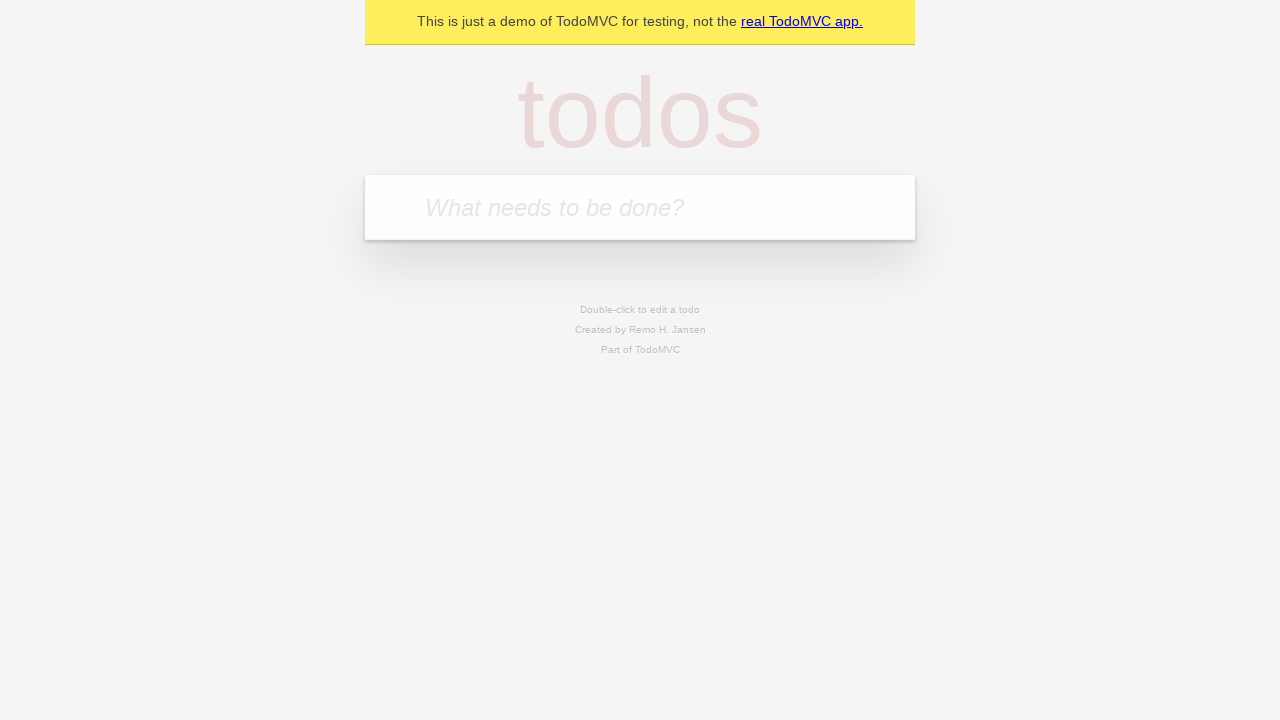

Filled first todo item: 'buy some cheese' on internal:attr=[placeholder="What needs to be done?"i]
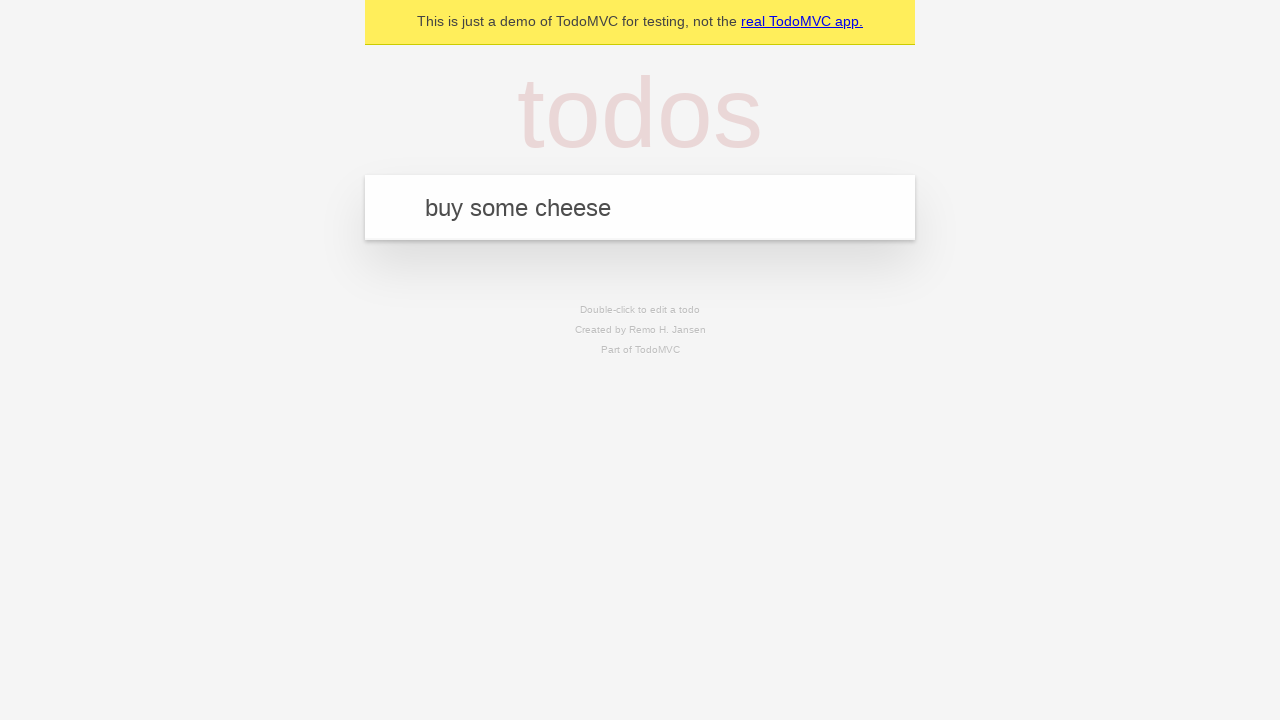

Pressed Enter to add first todo item on internal:attr=[placeholder="What needs to be done?"i]
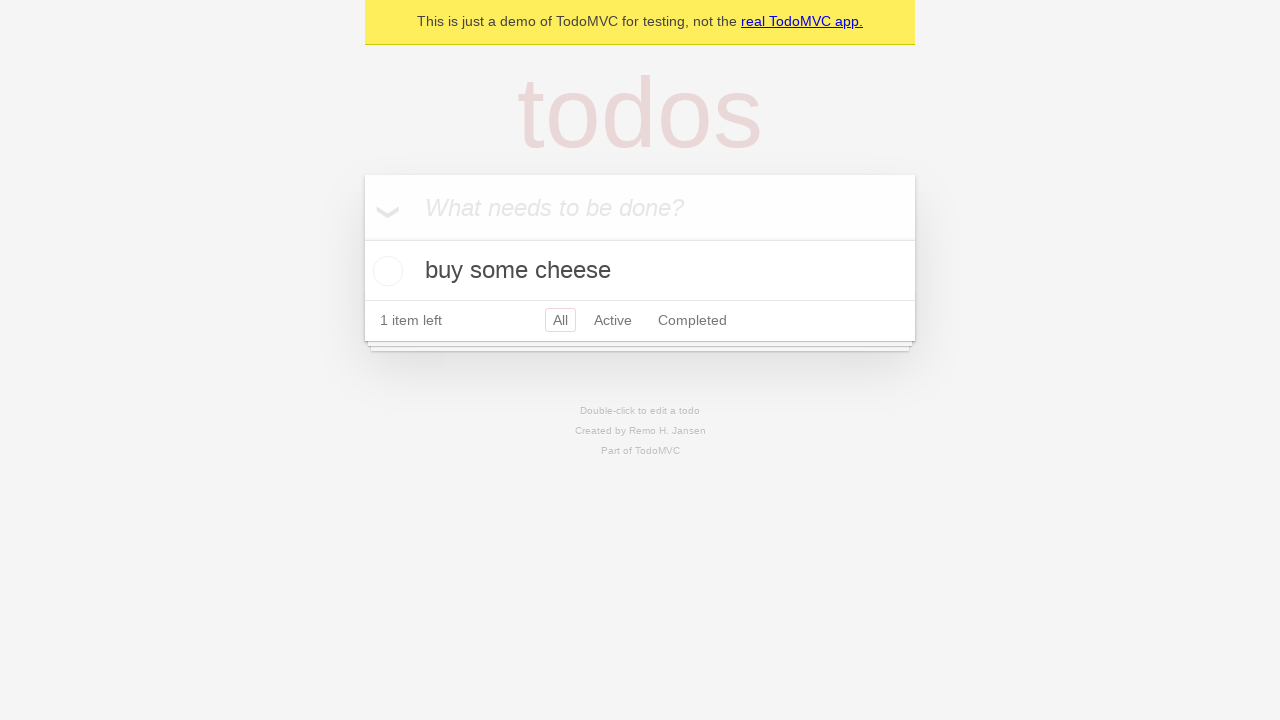

Filled second todo item: 'feed the cat' on internal:attr=[placeholder="What needs to be done?"i]
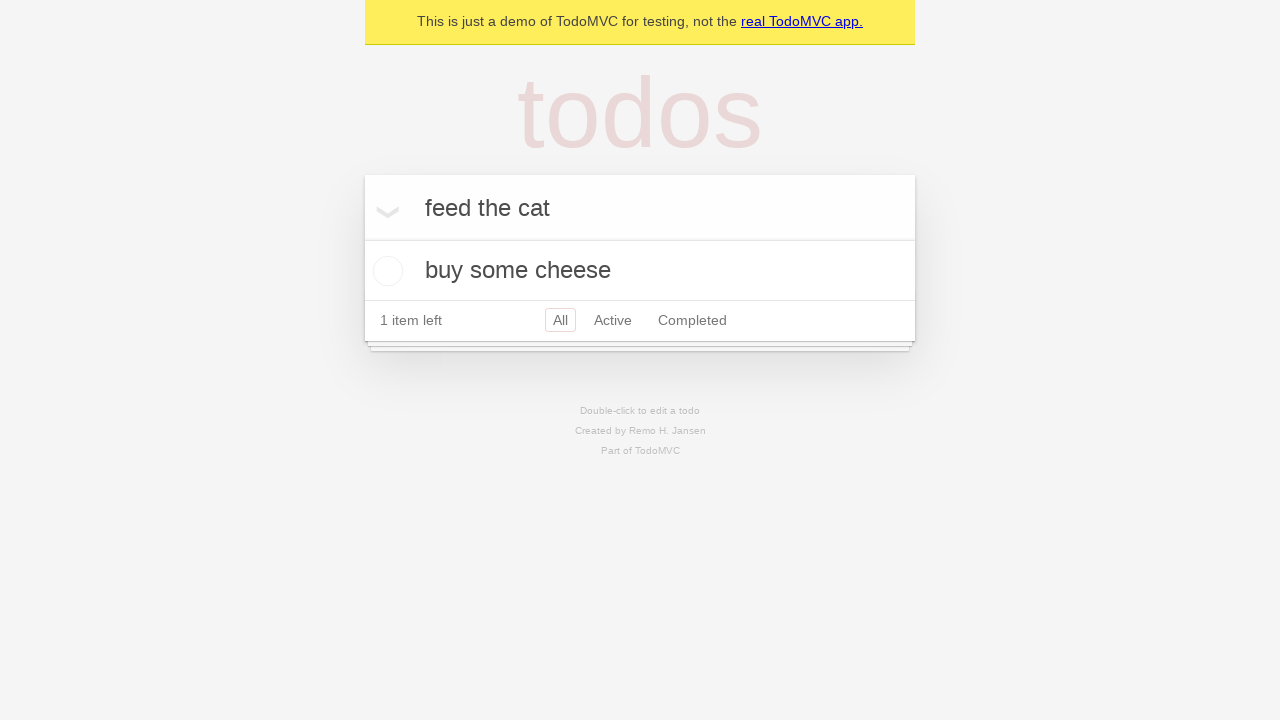

Pressed Enter to add second todo item on internal:attr=[placeholder="What needs to be done?"i]
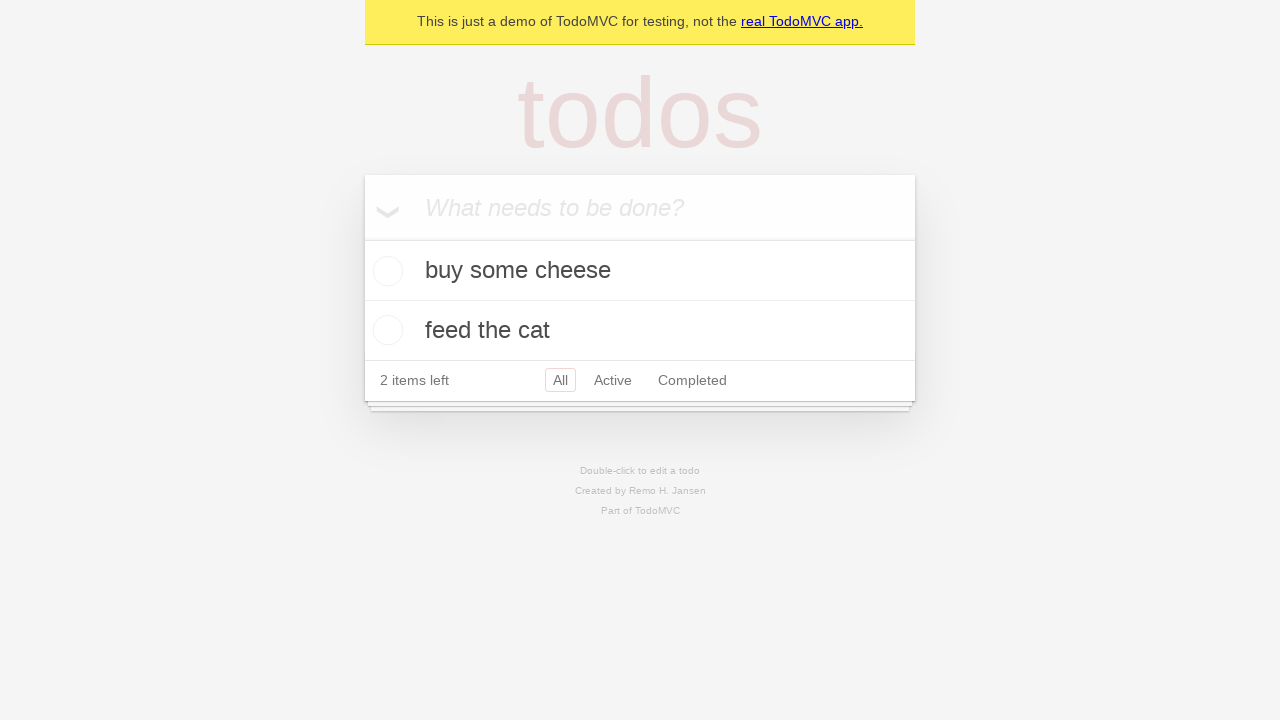

Filled third todo item: 'book a doctors appointment' on internal:attr=[placeholder="What needs to be done?"i]
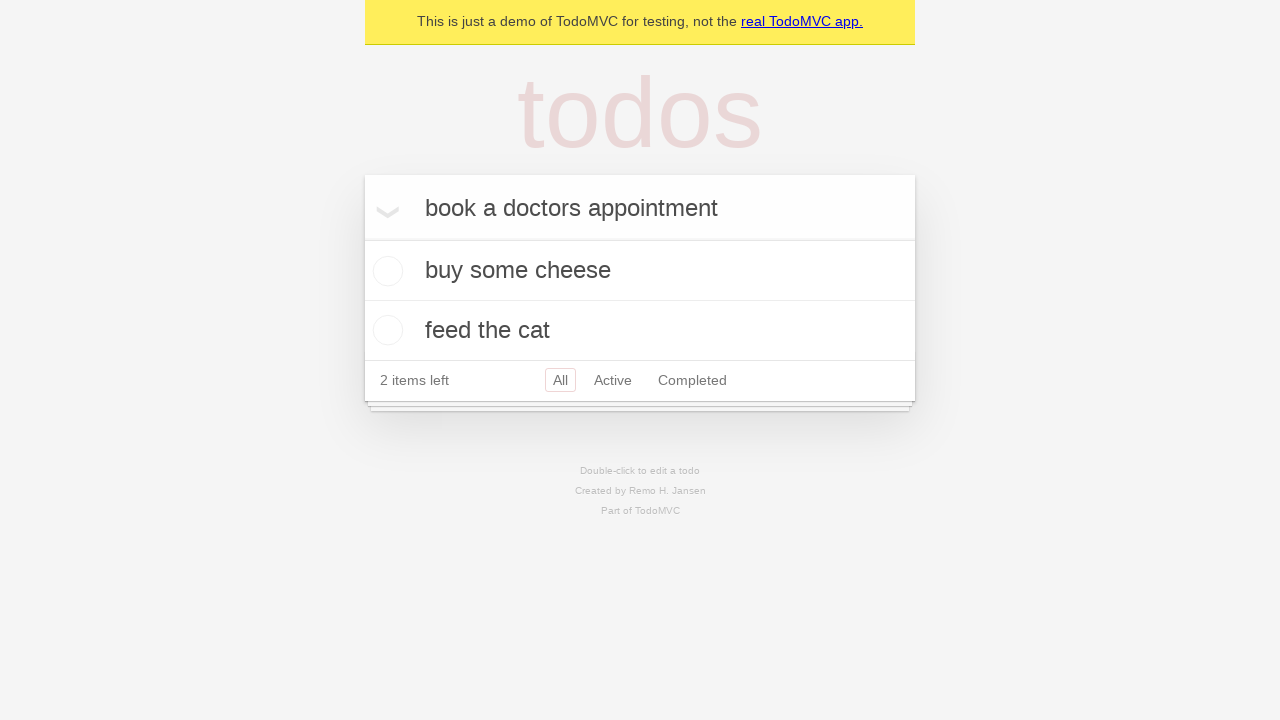

Pressed Enter to add third todo item on internal:attr=[placeholder="What needs to be done?"i]
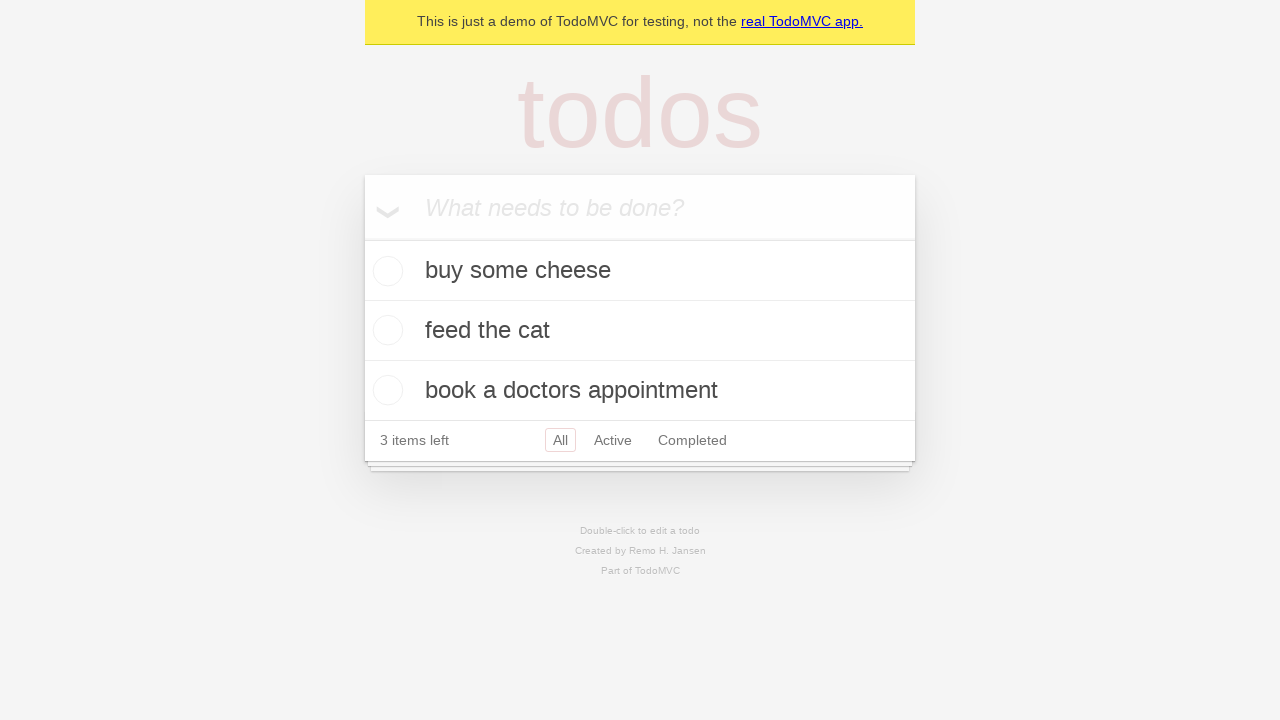

Verified '3 items left' counter is visible - all items successfully appended to bottom of list
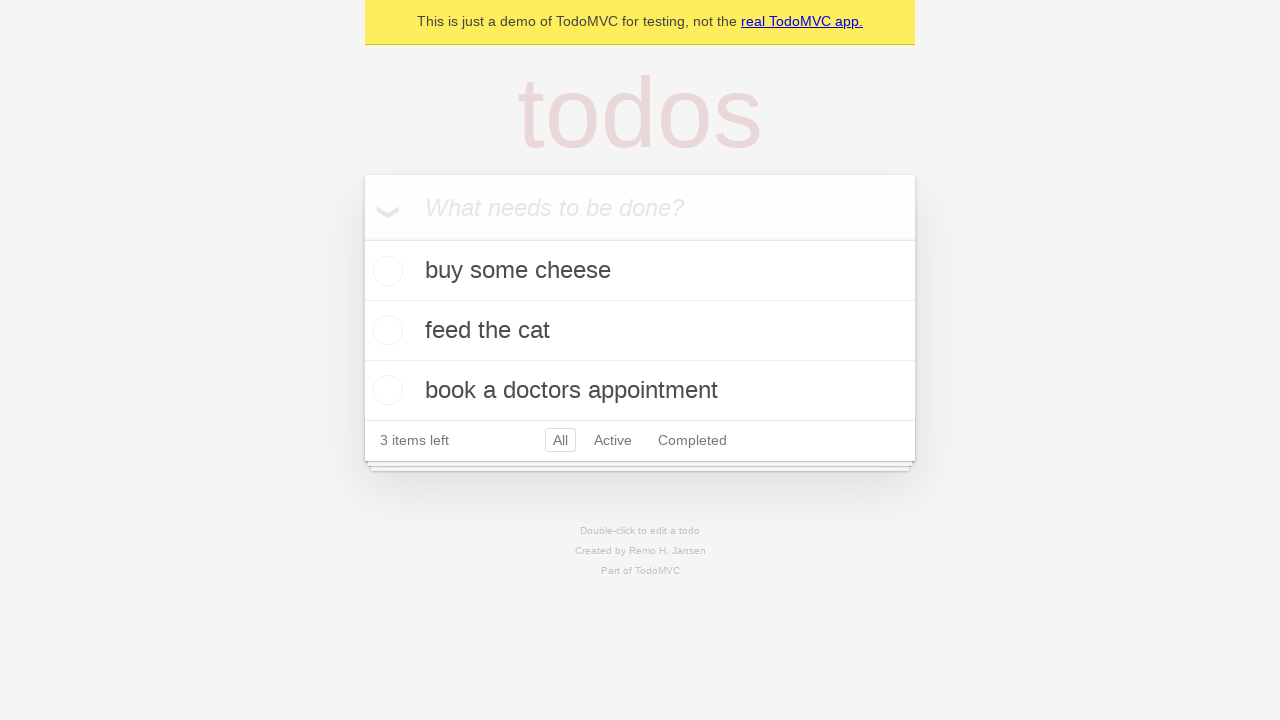

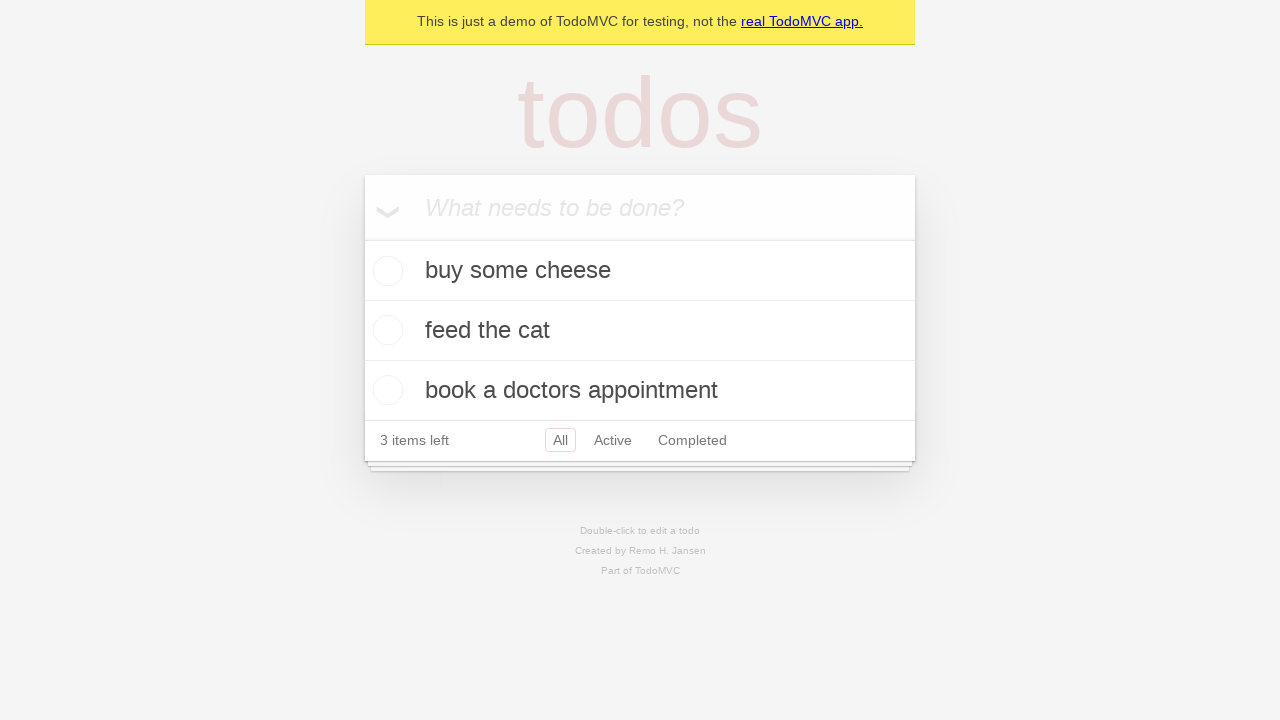